Tests double-click action by double-clicking button and verifying result field value

Starting URL: https://testautomationpractice.blogspot.com/

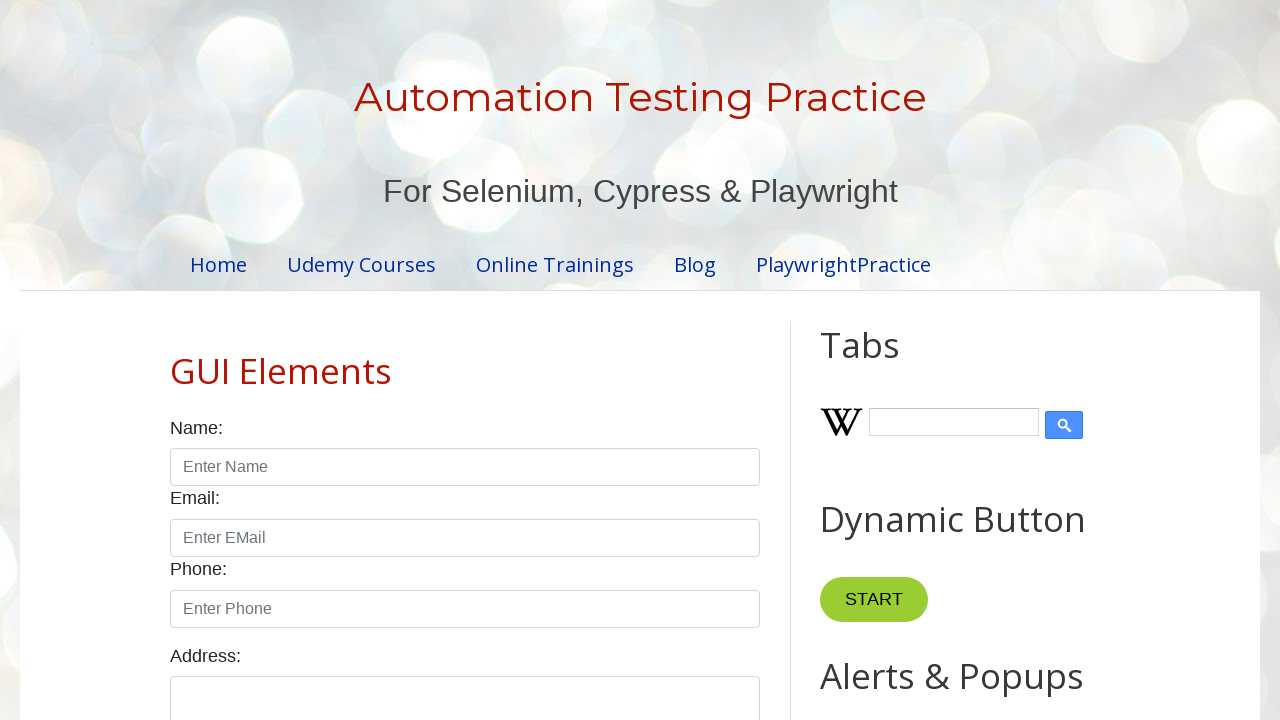

Double-clicked button with ondblclick='myFunction1()' handler at (885, 360) on button[ondblclick='myFunction1()']
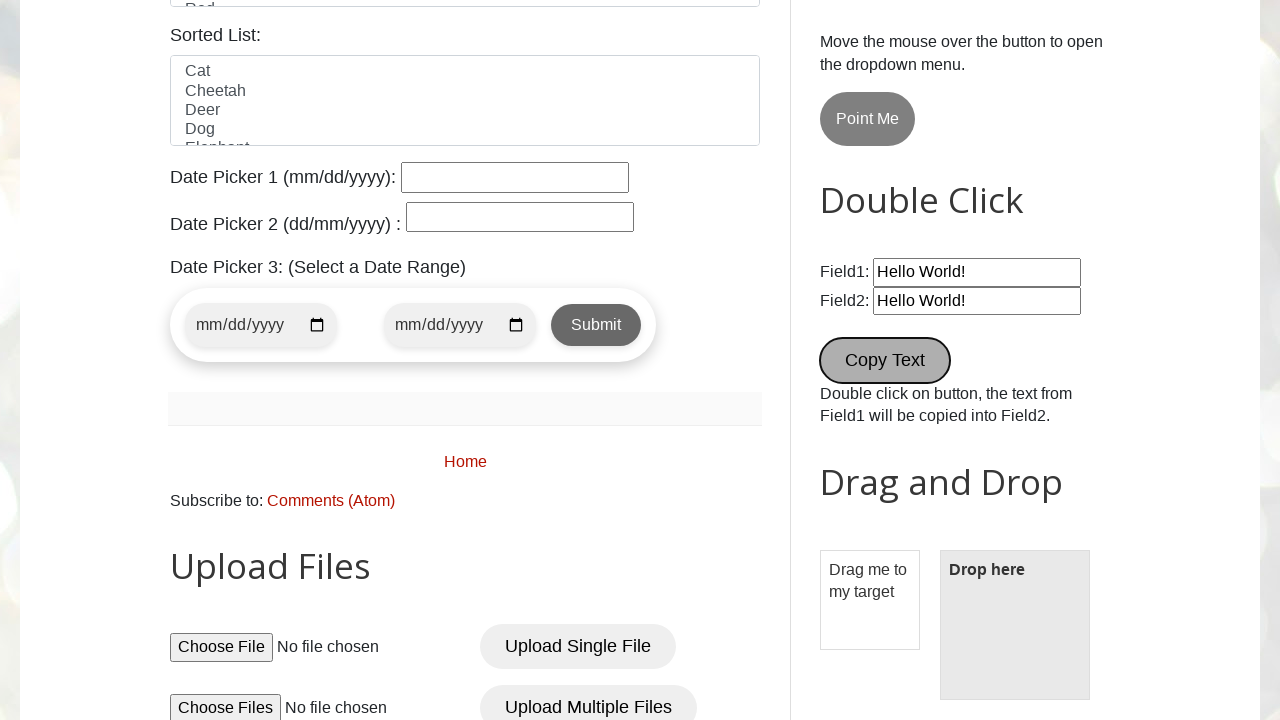

Verified result field contains 'Hello World!'
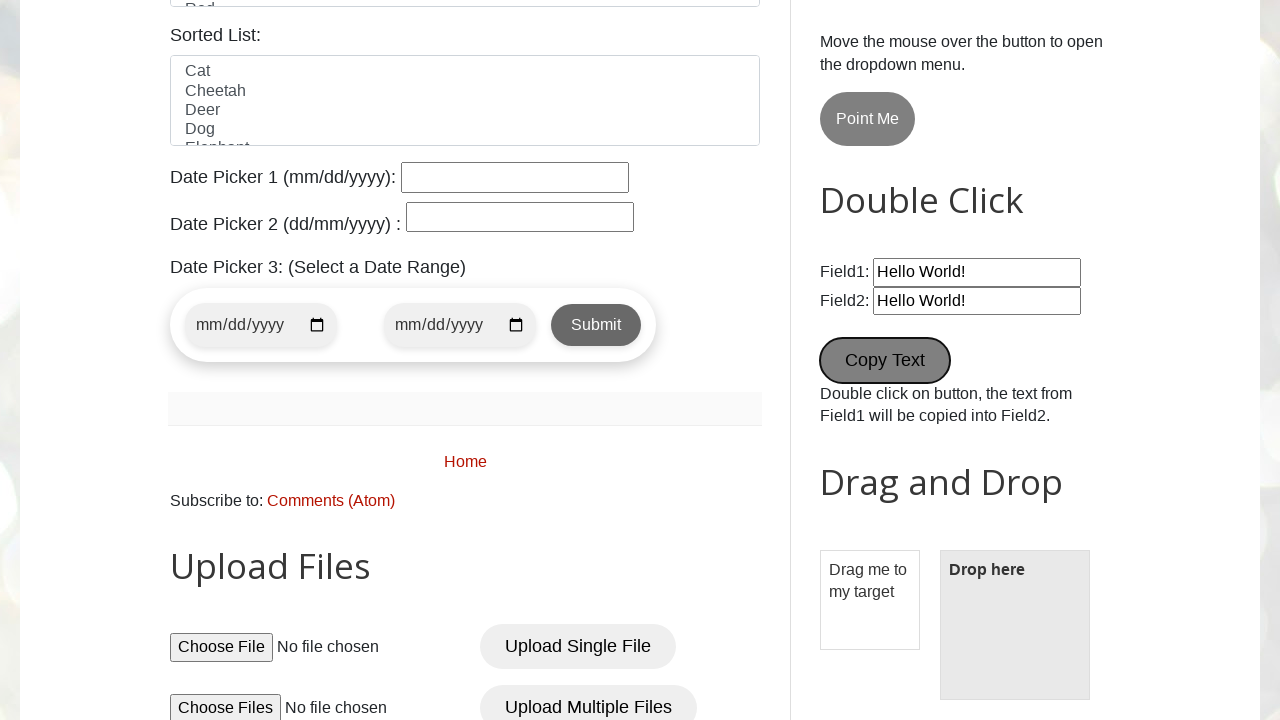

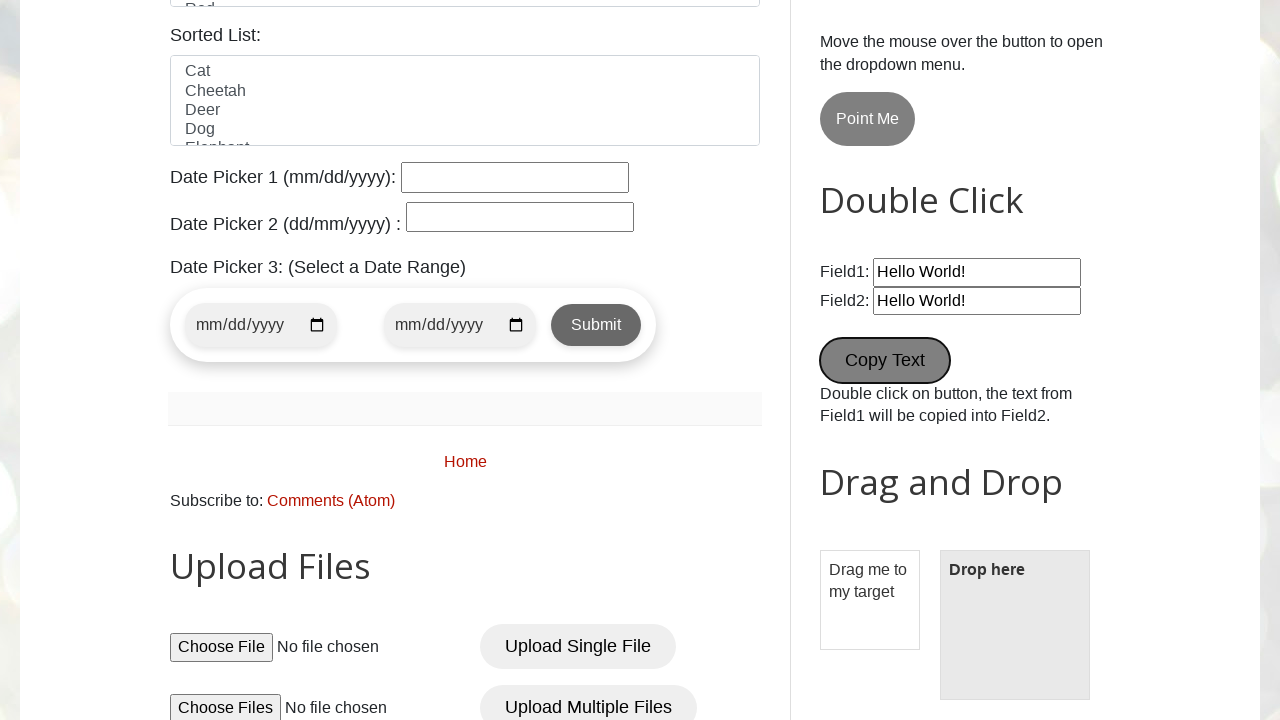